Navigates to Gmail homepage and sets the browser window to specific dimensions (1552x832)

Starting URL: https://gmail.com

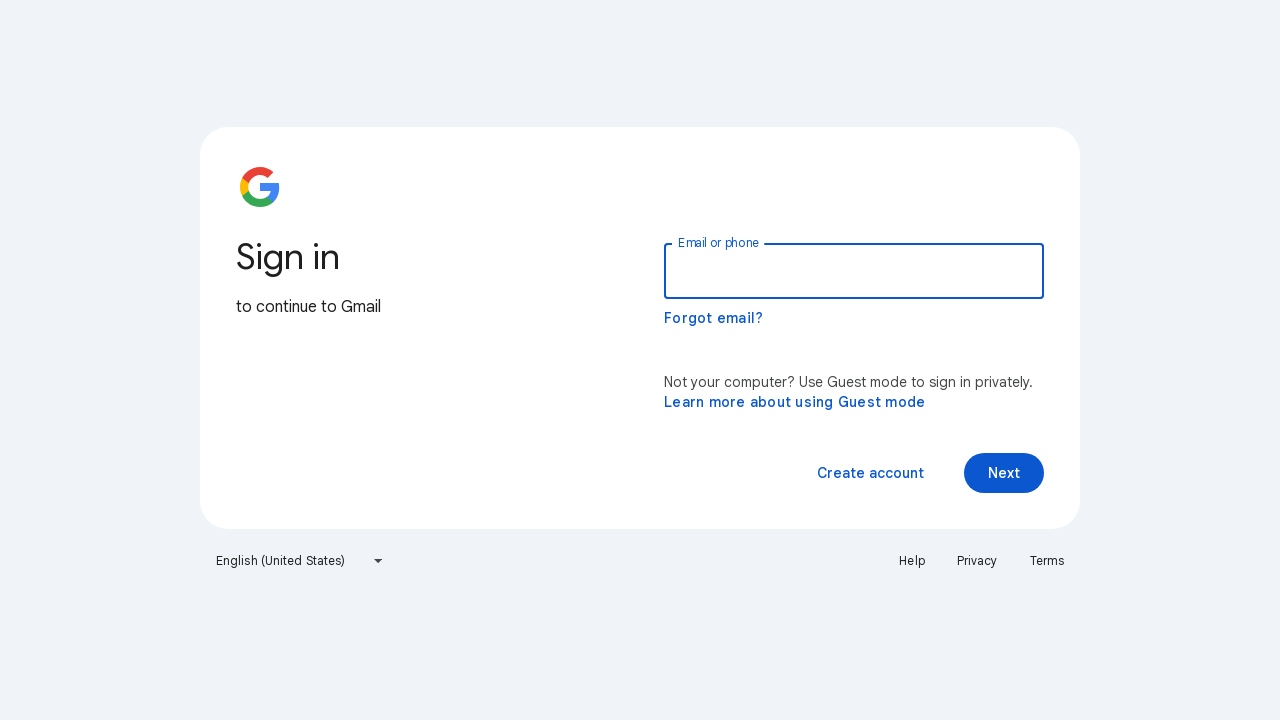

Set browser window to 1552x832 resolution
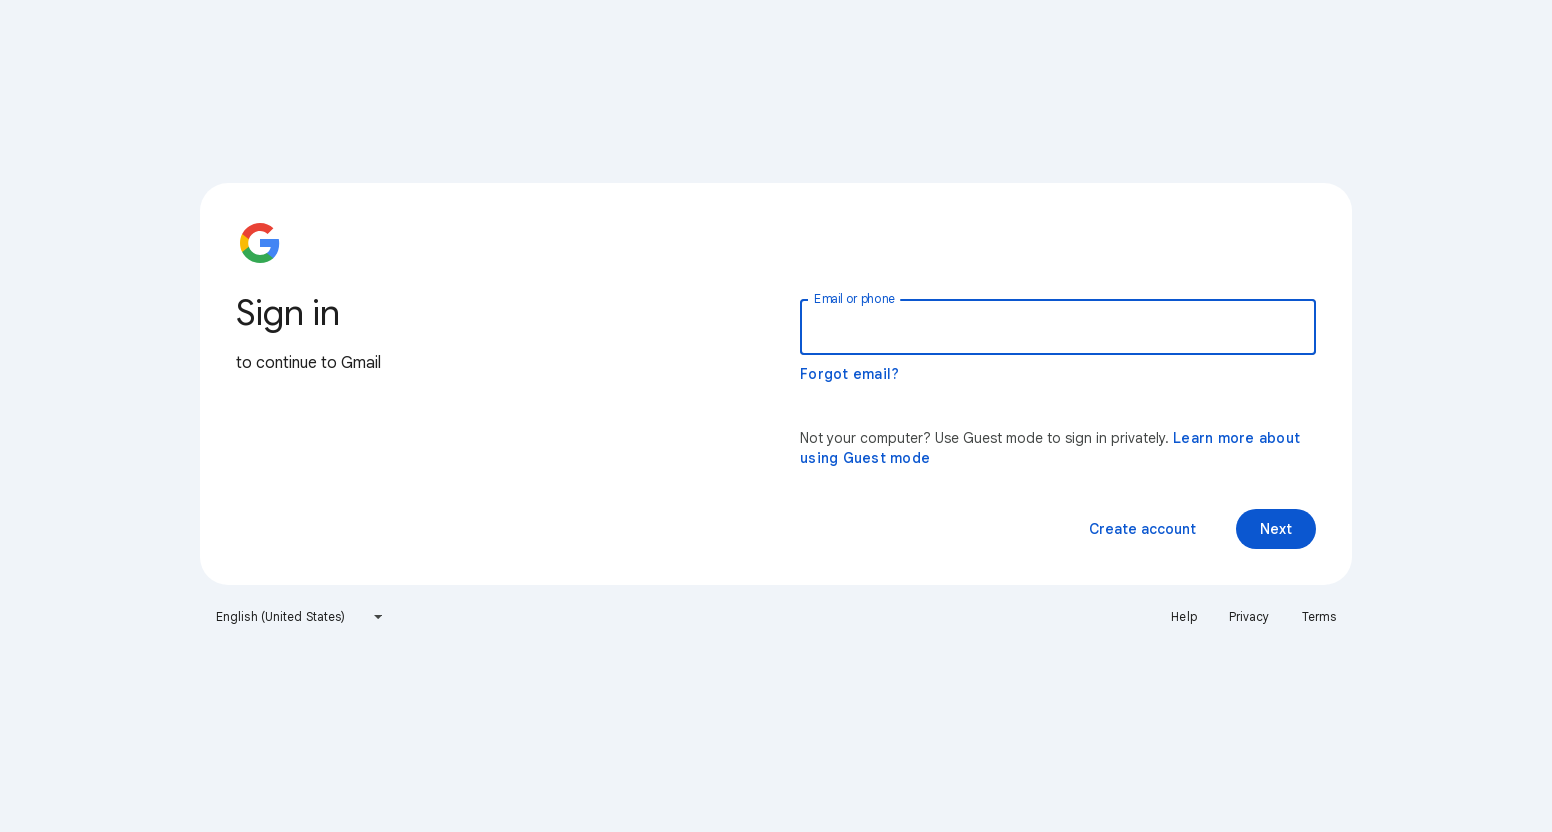

Navigated to Gmail homepage
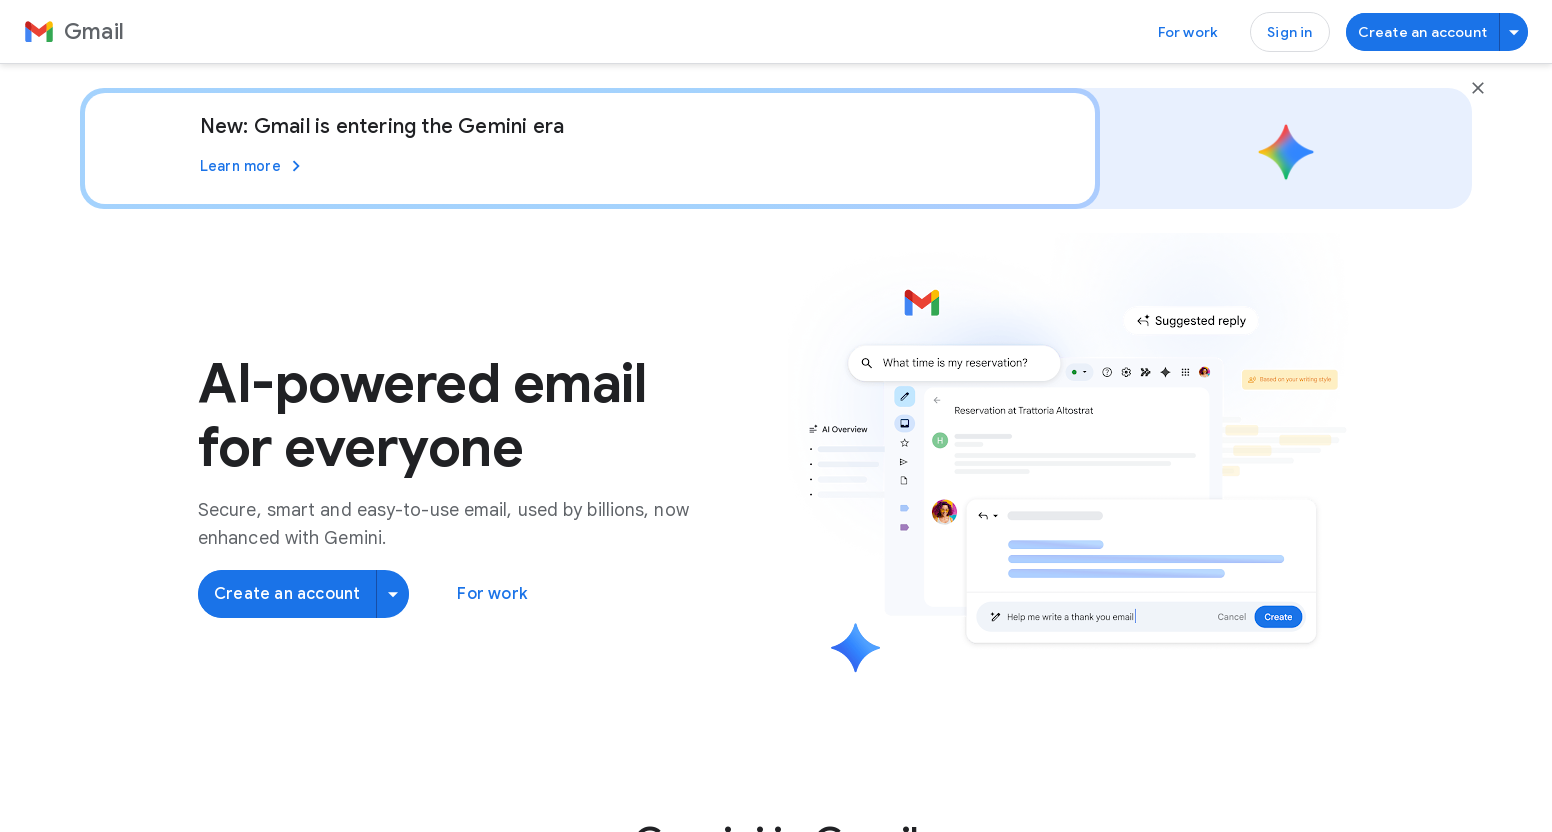

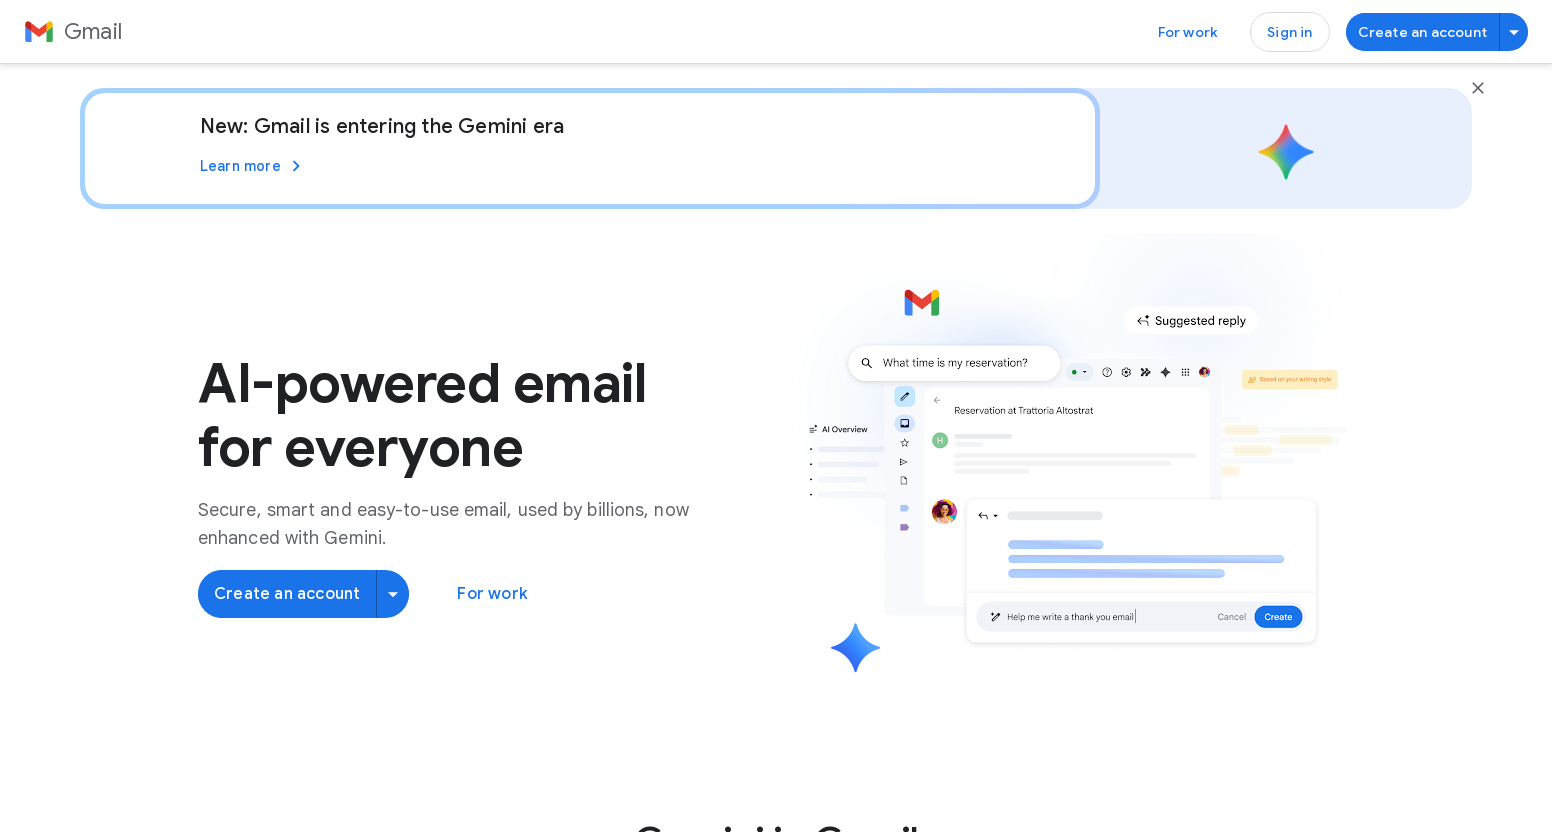